Tests dynamic content loading by clicking a start button and waiting for hidden content to become visible

Starting URL: https://the-internet.herokuapp.com/dynamic_loading/1

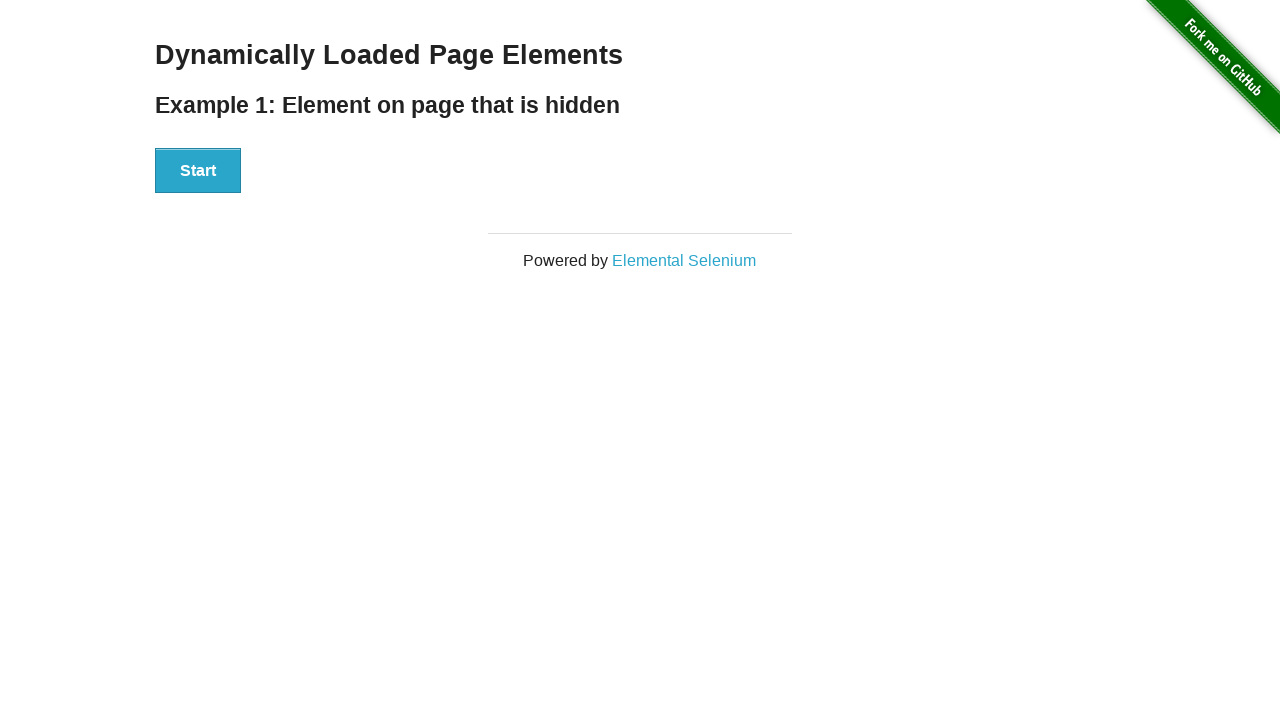

Clicked the Start button to trigger dynamic content loading at (198, 171) on xpath=//div[@id='start']/button
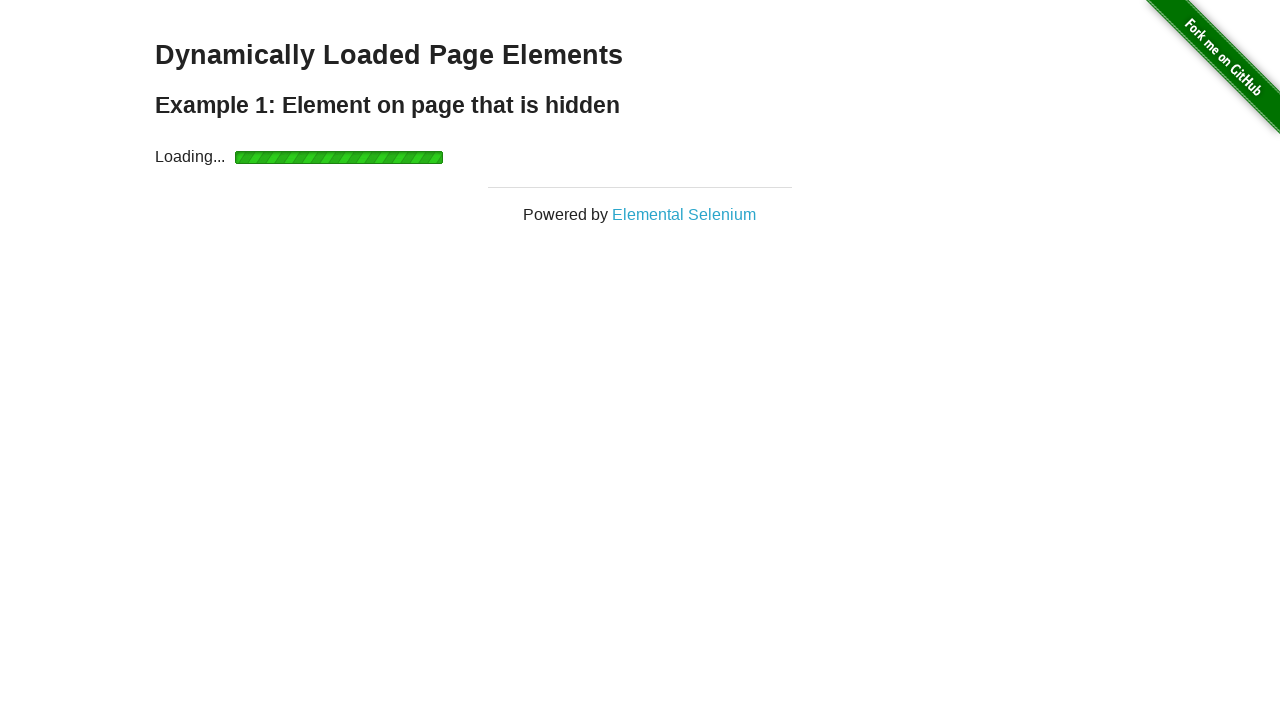

Waited for dynamically loaded content (finish element) to become visible
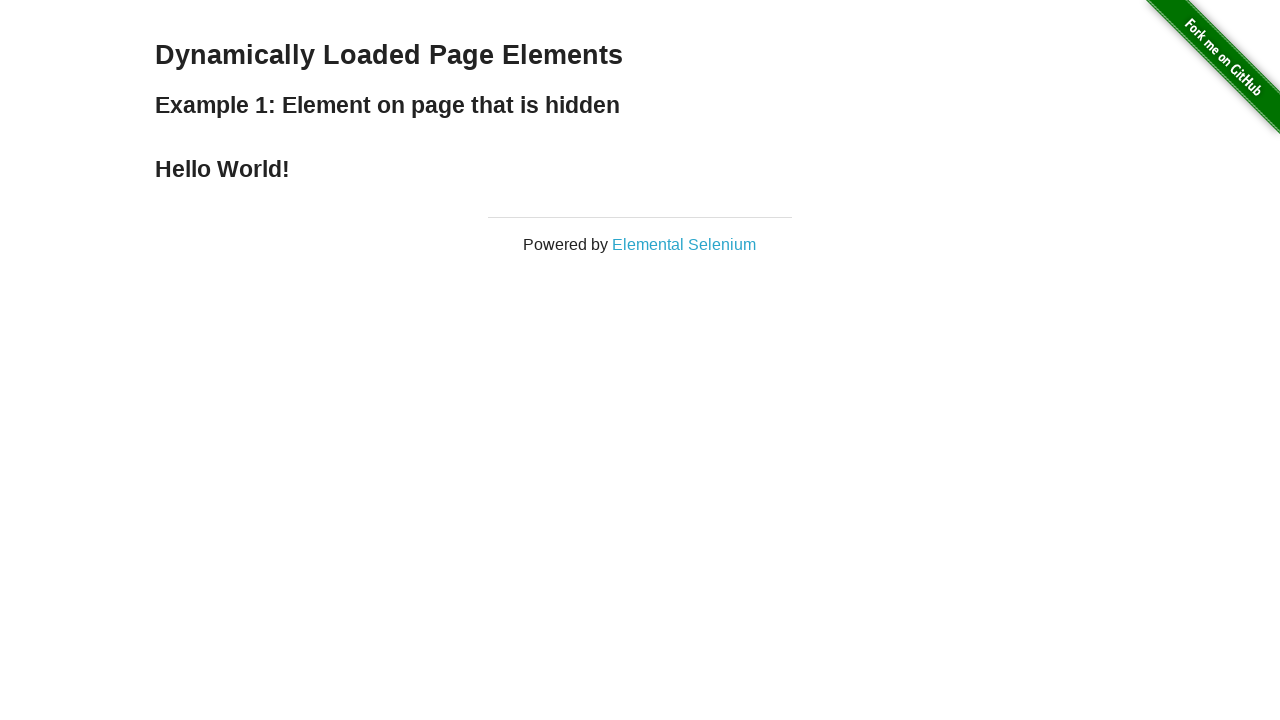

Located the finish element (h4 heading)
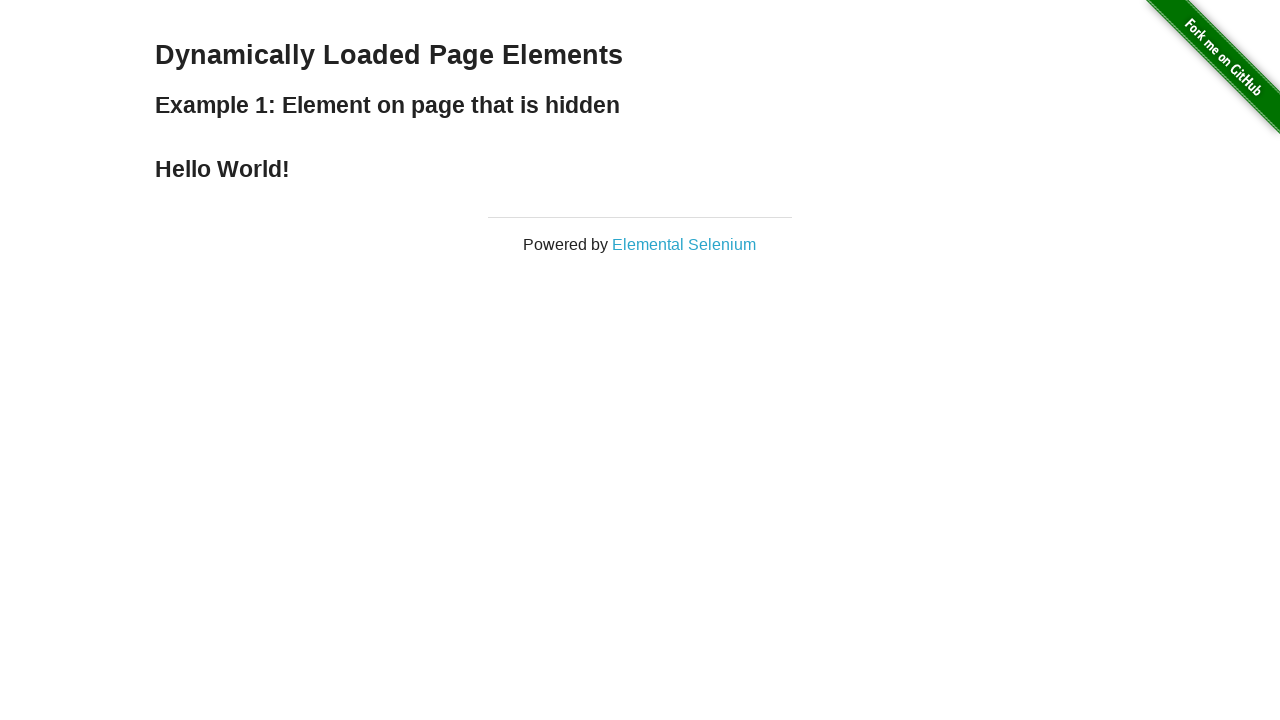

Verified that the finish element is visible
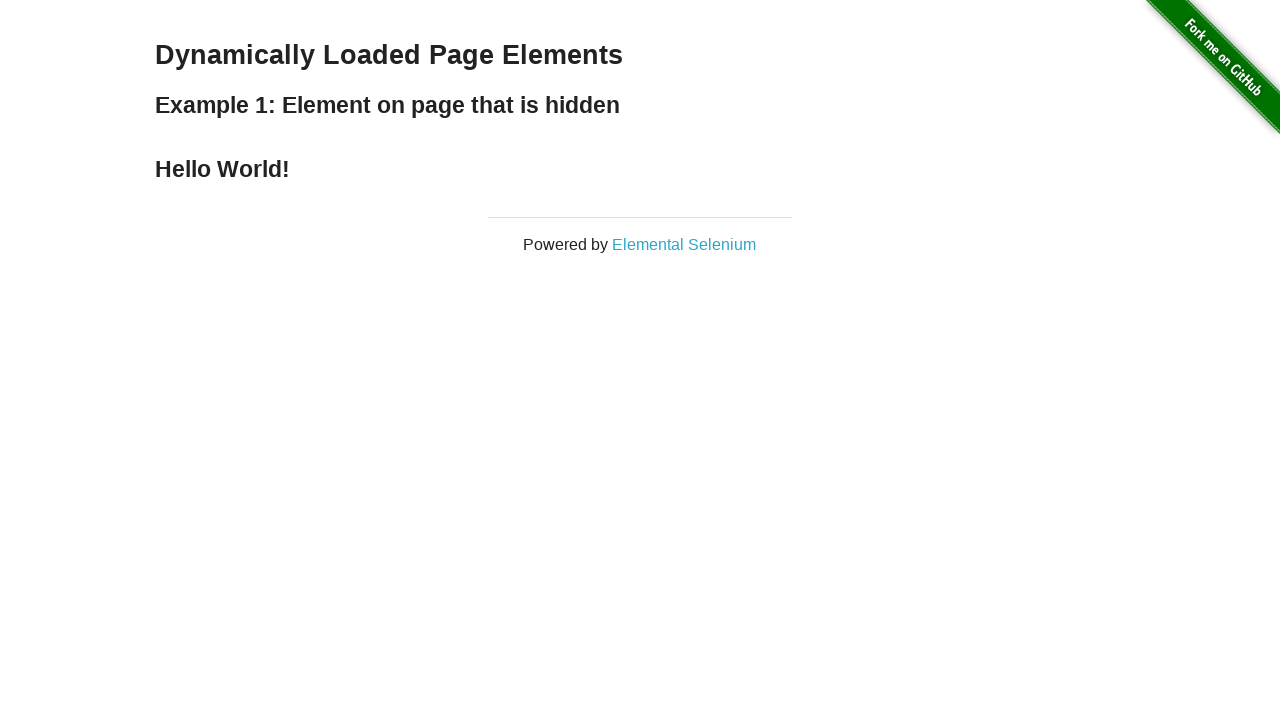

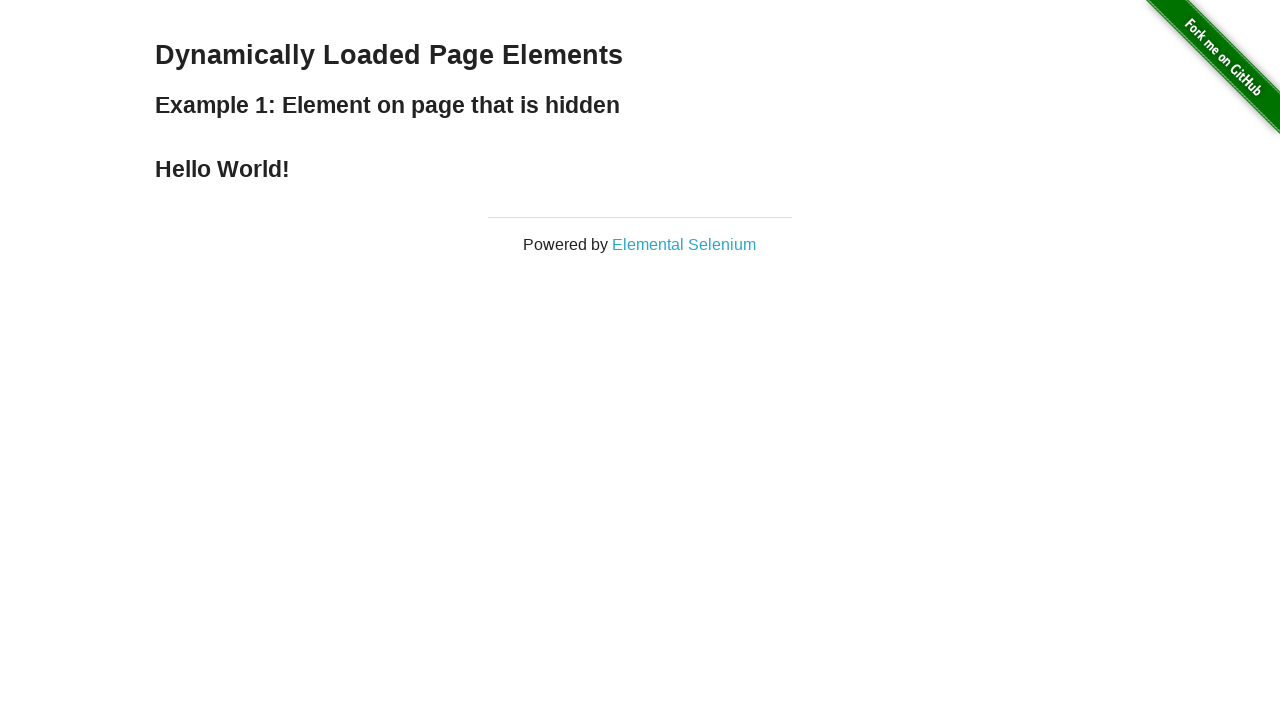